Tests that the Clear completed button is hidden when there are no completed items

Starting URL: https://demo.playwright.dev/todomvc

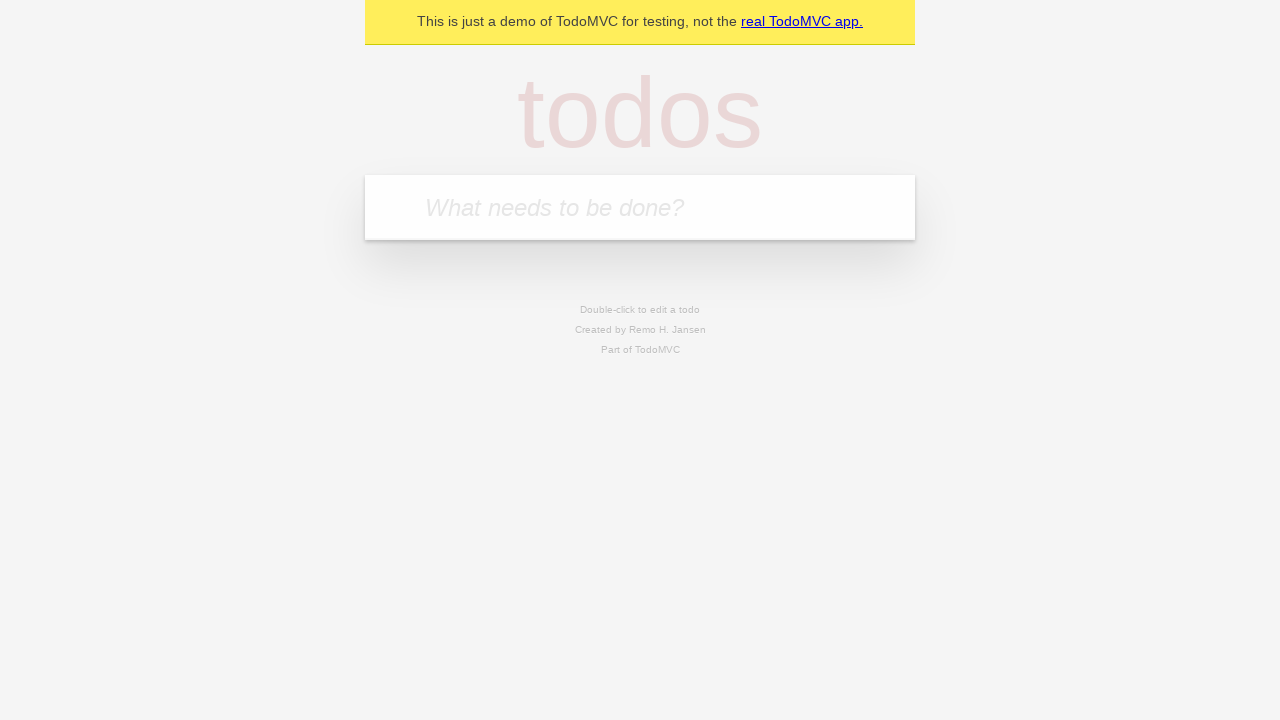

Filled todo input with 'buy some cheese' on internal:attr=[placeholder="What needs to be done?"i]
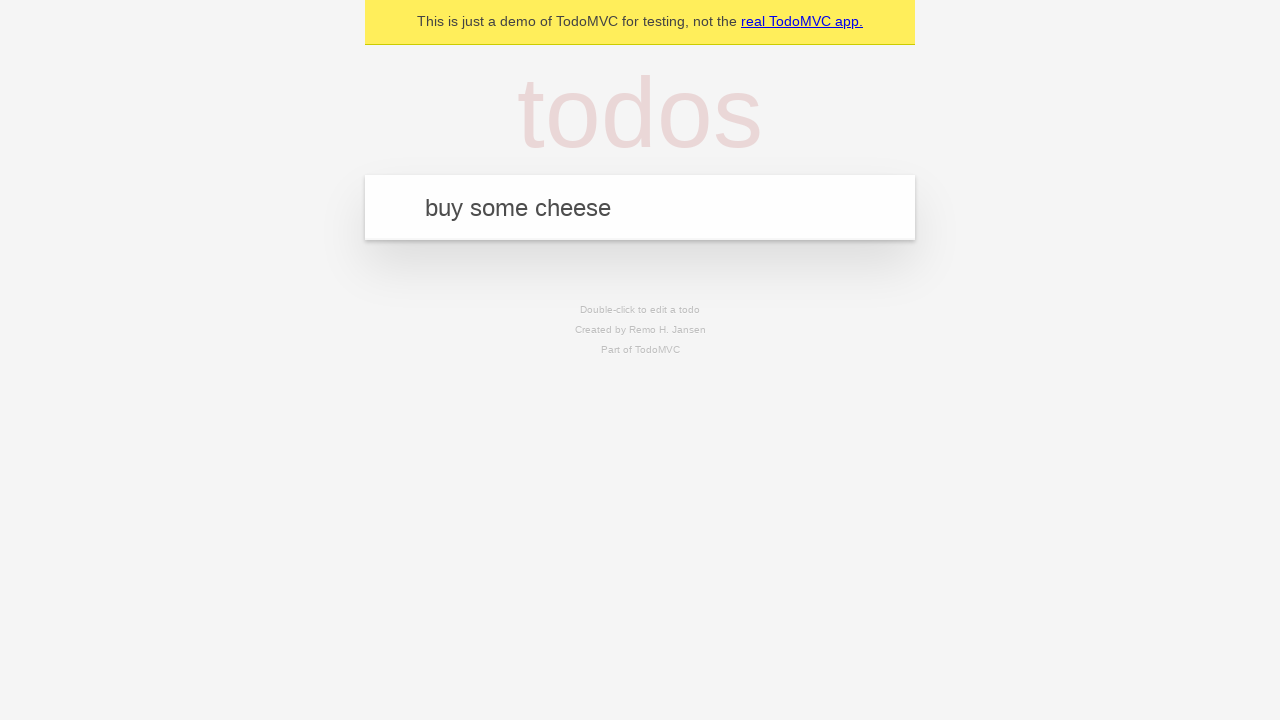

Pressed Enter to create todo item 'buy some cheese' on internal:attr=[placeholder="What needs to be done?"i]
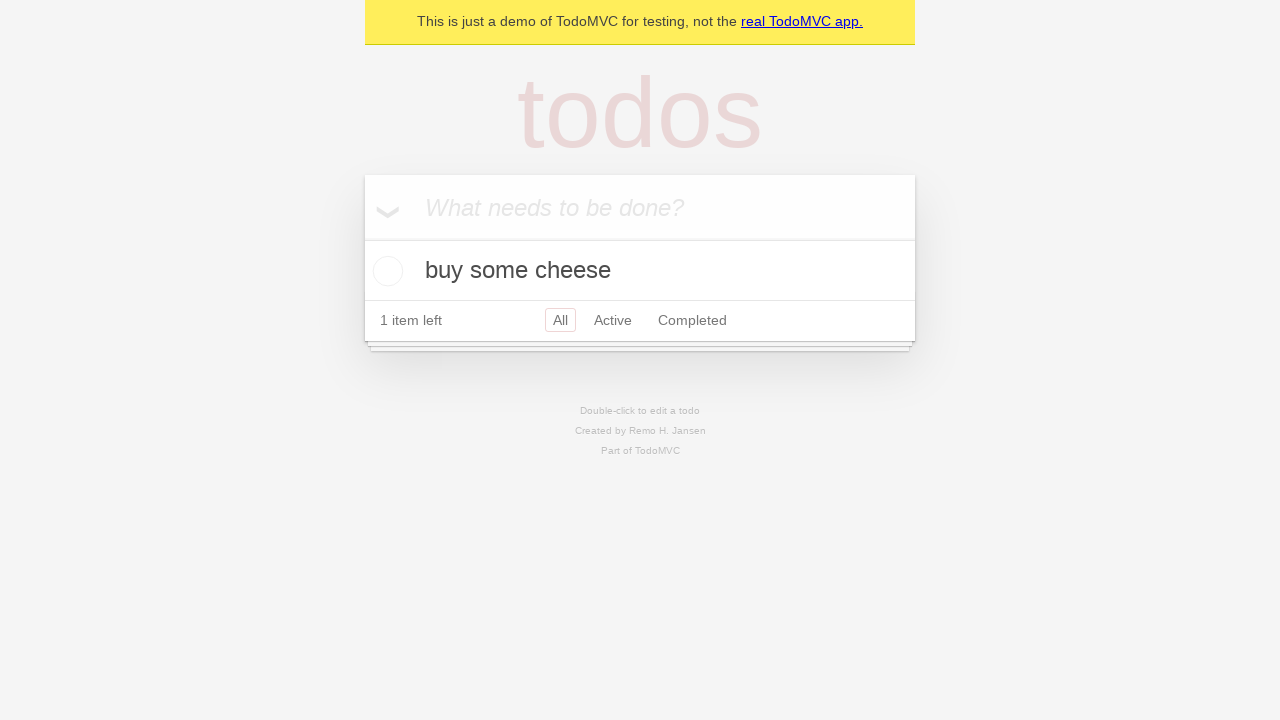

Filled todo input with 'feed the cat' on internal:attr=[placeholder="What needs to be done?"i]
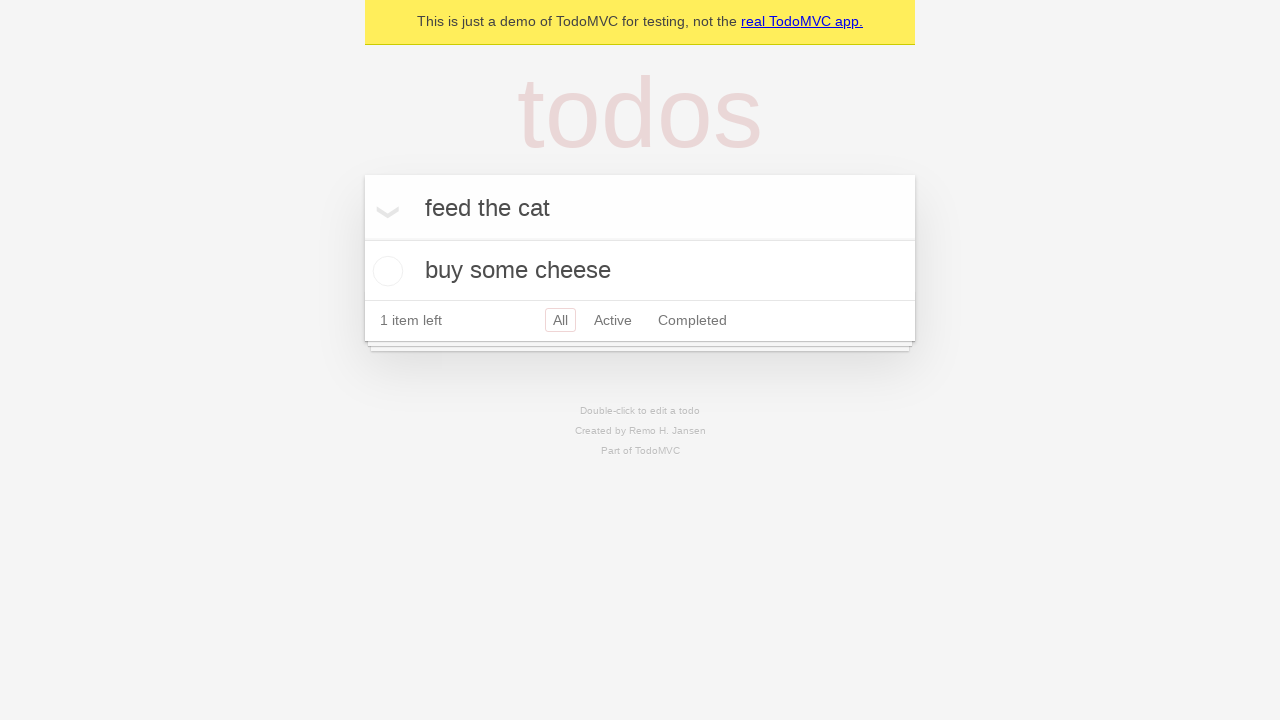

Pressed Enter to create todo item 'feed the cat' on internal:attr=[placeholder="What needs to be done?"i]
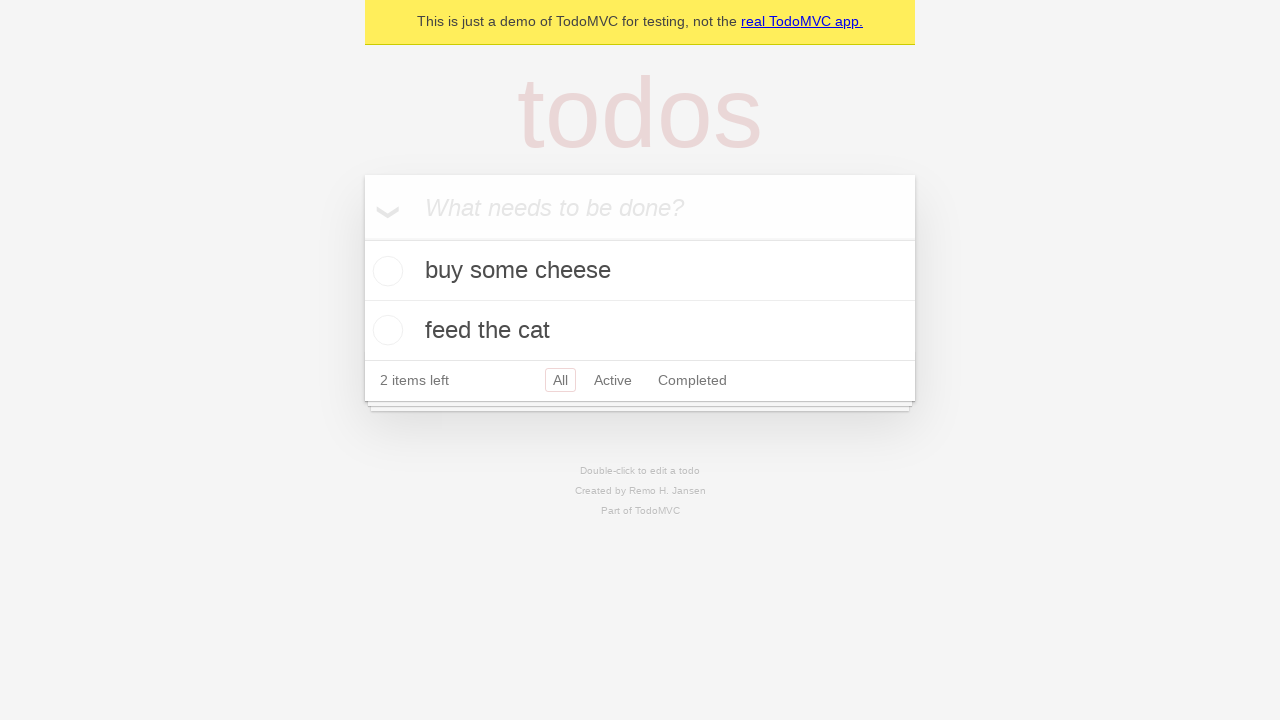

Filled todo input with 'book a doctors appointment' on internal:attr=[placeholder="What needs to be done?"i]
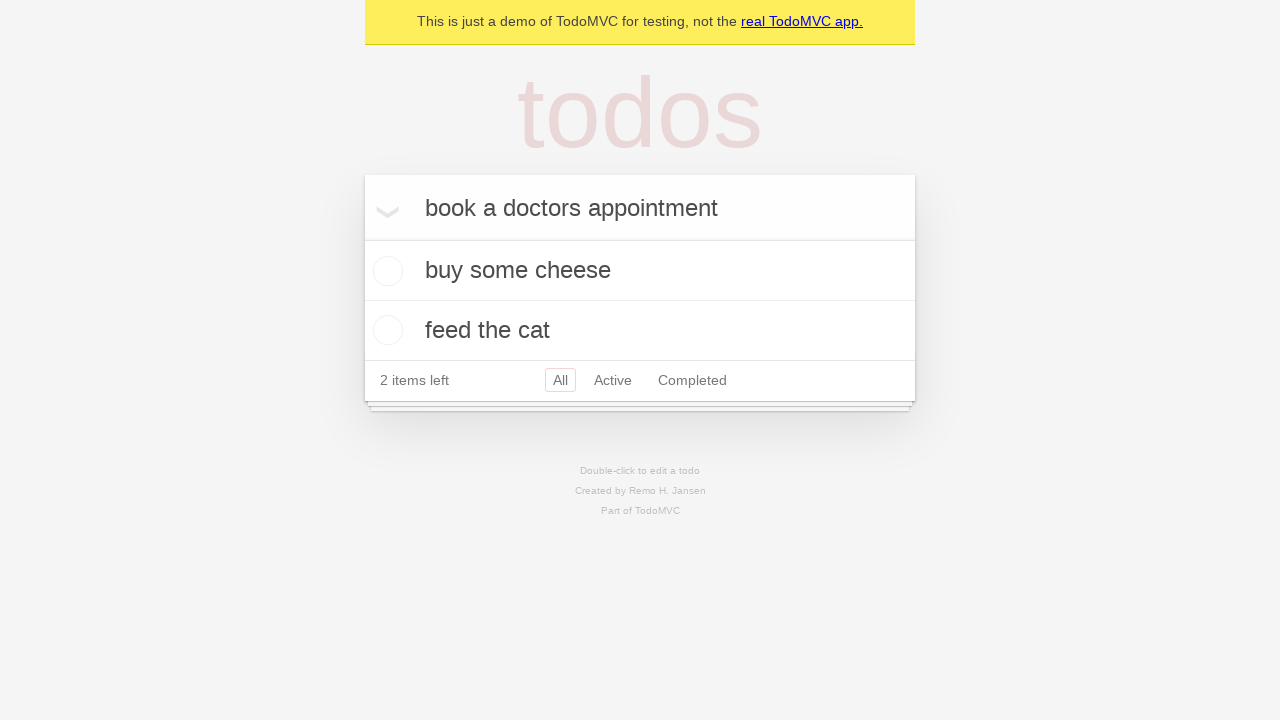

Pressed Enter to create todo item 'book a doctors appointment' on internal:attr=[placeholder="What needs to be done?"i]
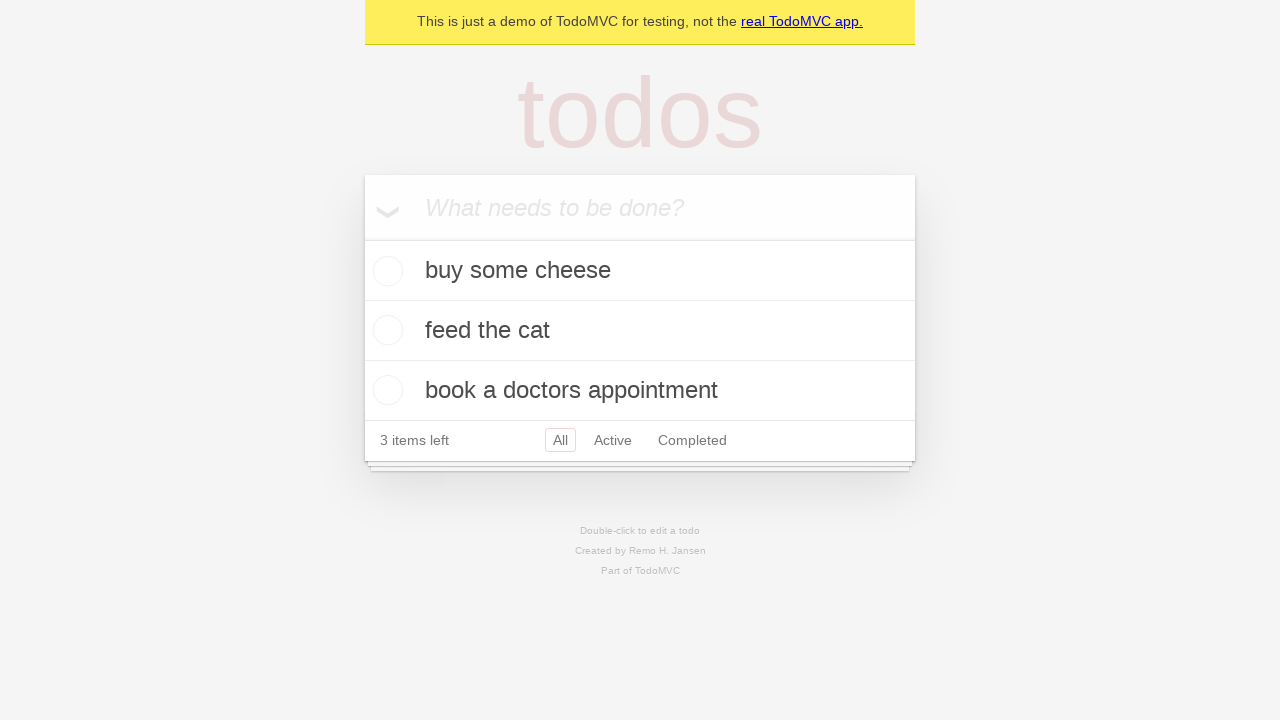

Checked the first todo item at (385, 271) on .todo-list li .toggle >> nth=0
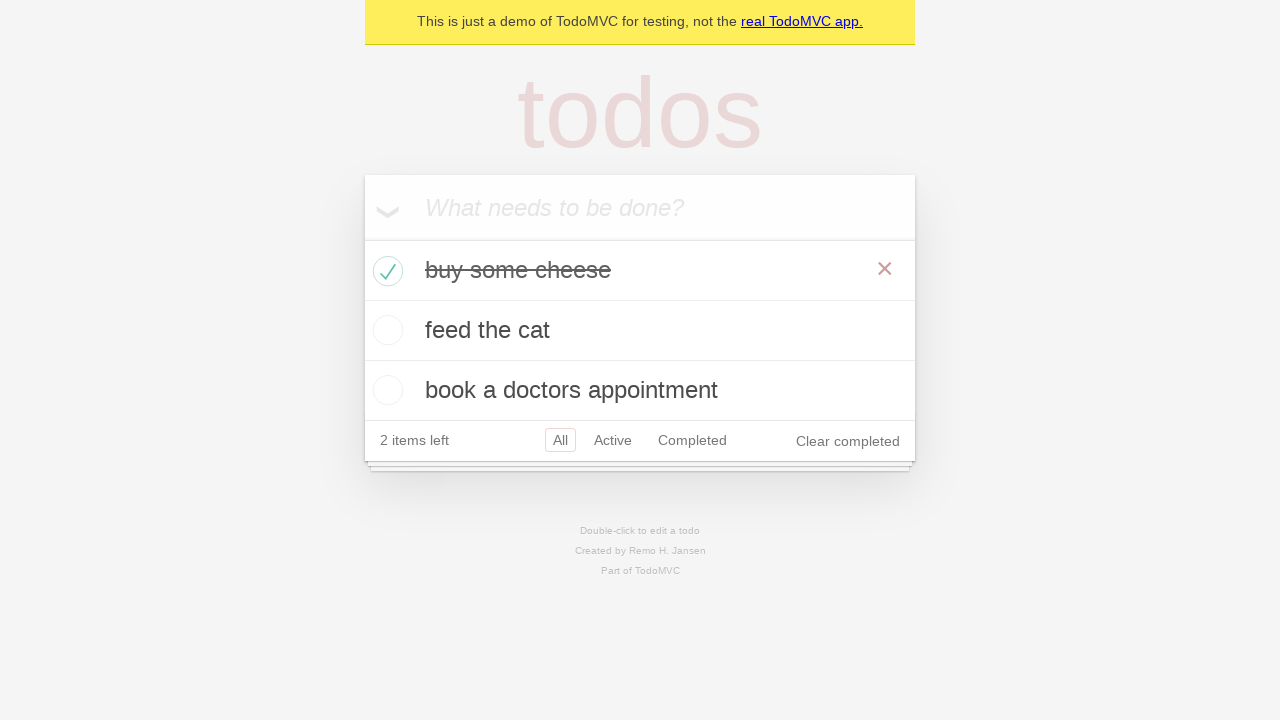

Clicked 'Clear completed' button at (848, 441) on internal:role=button[name="Clear completed"i]
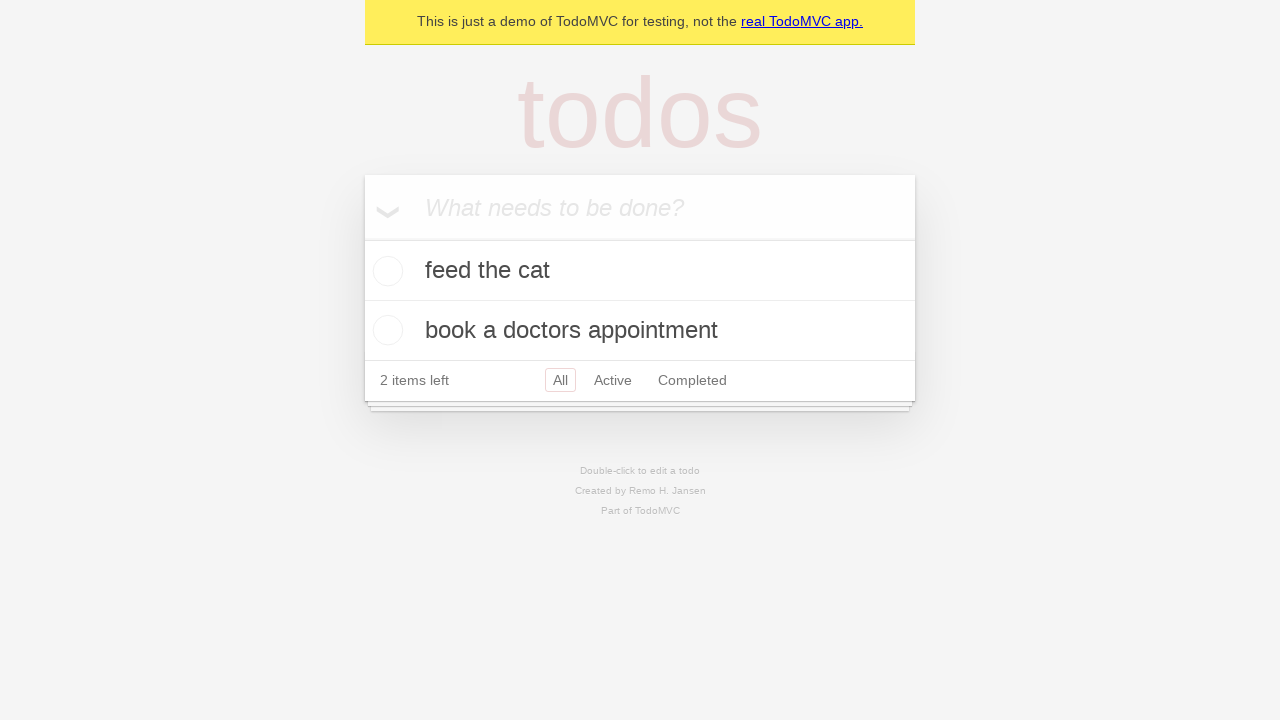

Waited 500ms for UI update after clearing completed items
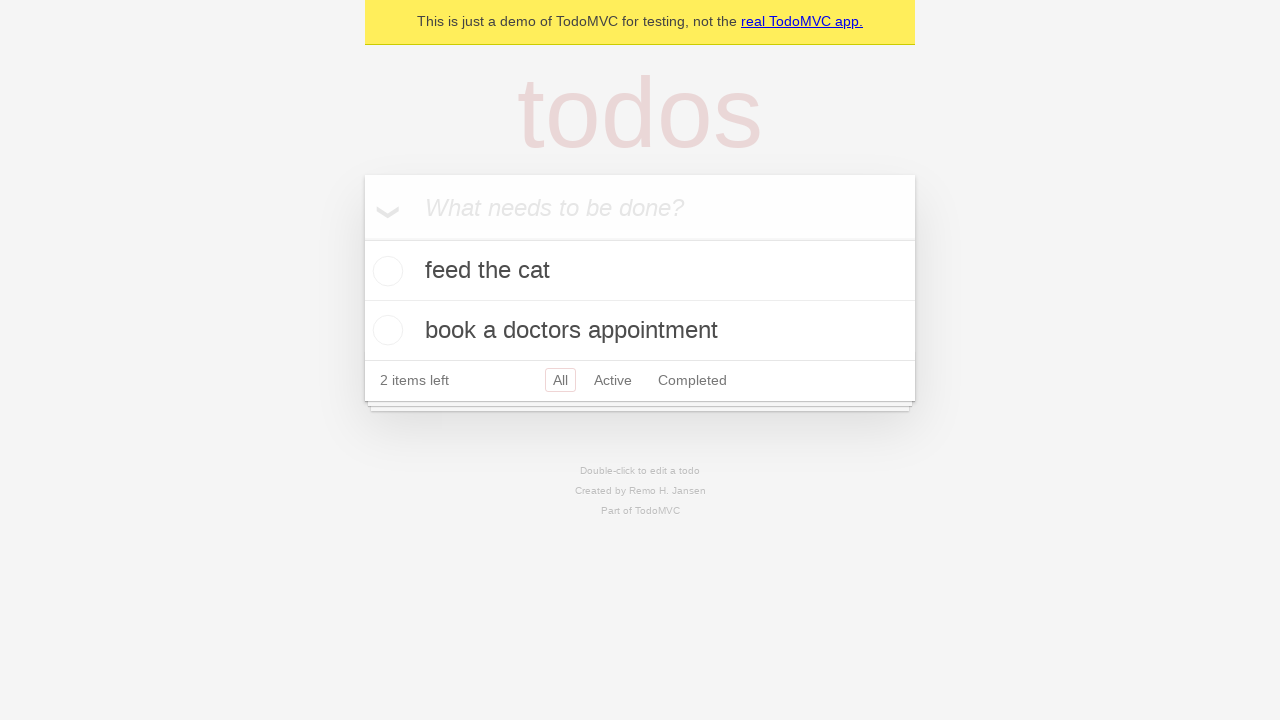

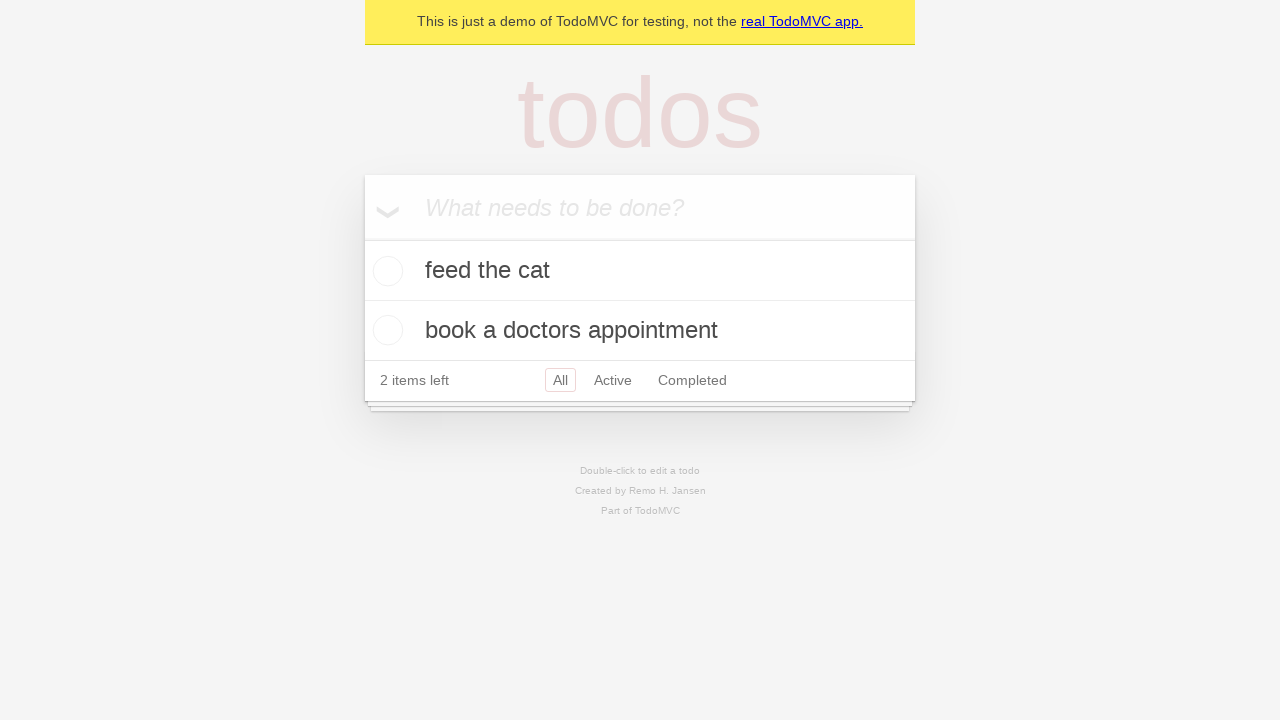